Navigates to a software testing tutorial page and verifies that the main content and embedded video are present

Starting URL: https://www.softwaretestingmaterial.com/do-we-really-write-test-cases-for-all-testing-types/

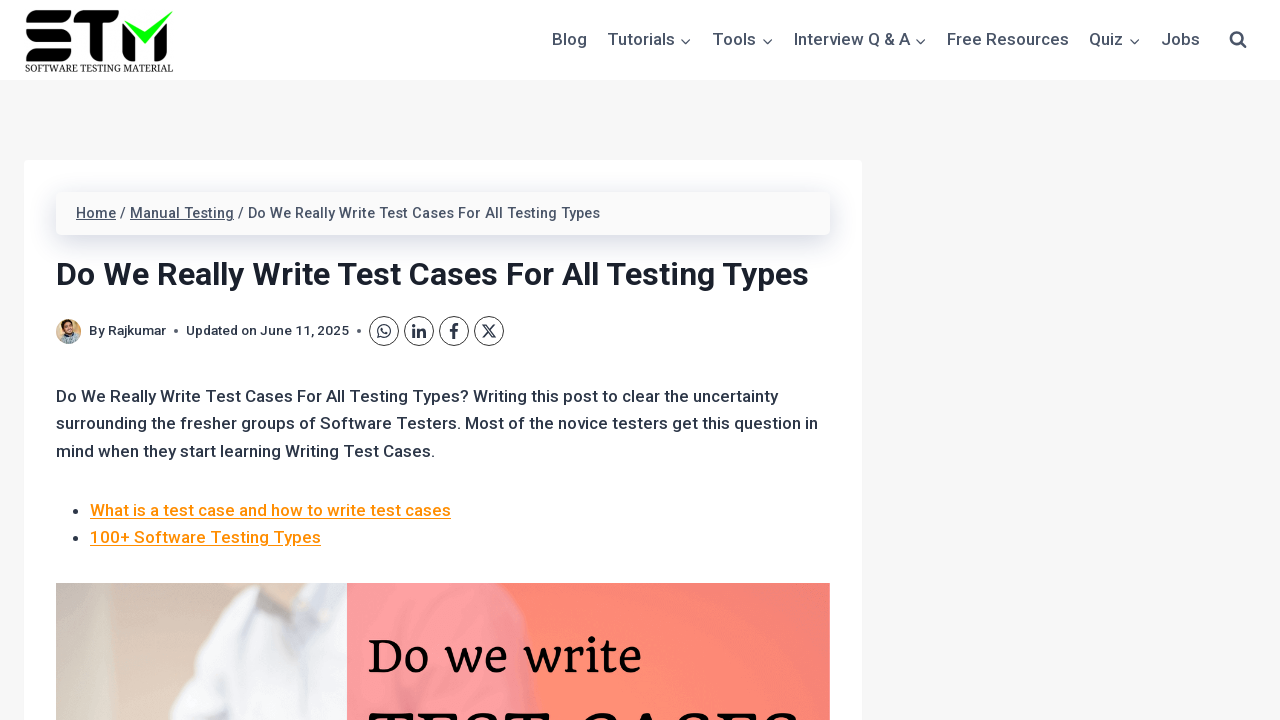

Waited for main article heading (h1) to load
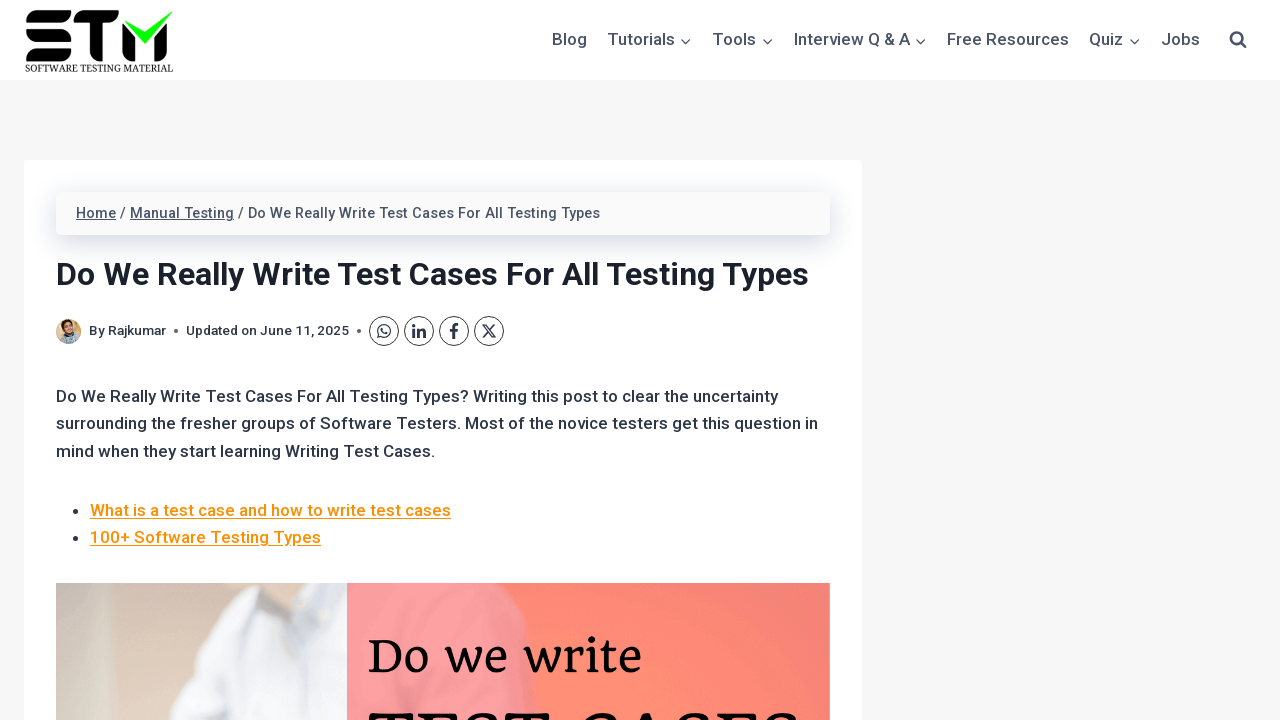

Verified presence of main tutorial image
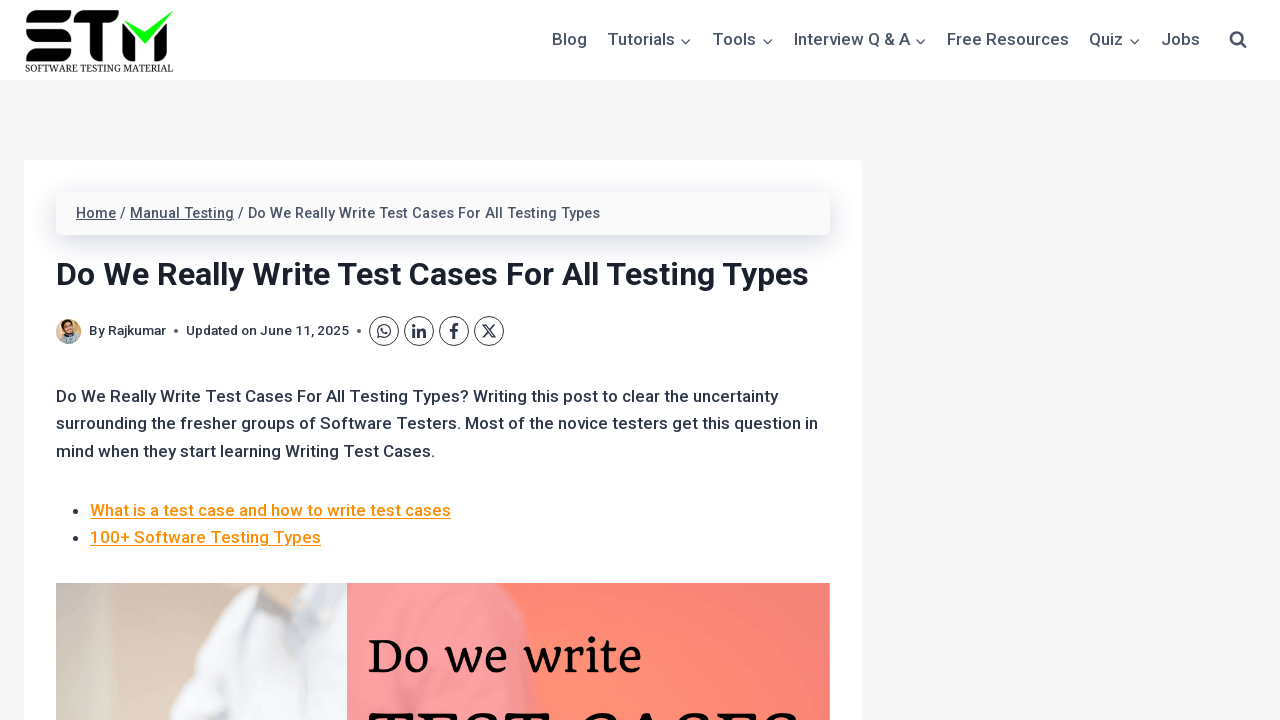

Verified presence of embedded YouTube video
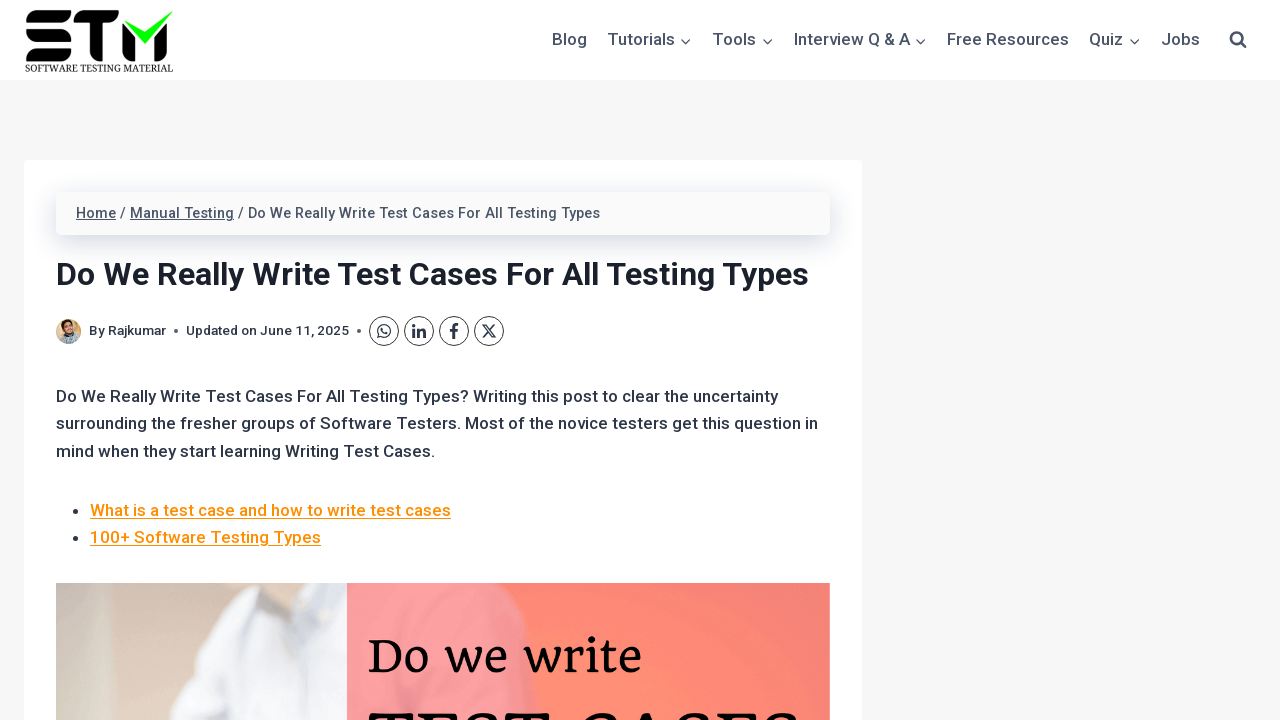

Scrolled to middle of article to view different sections
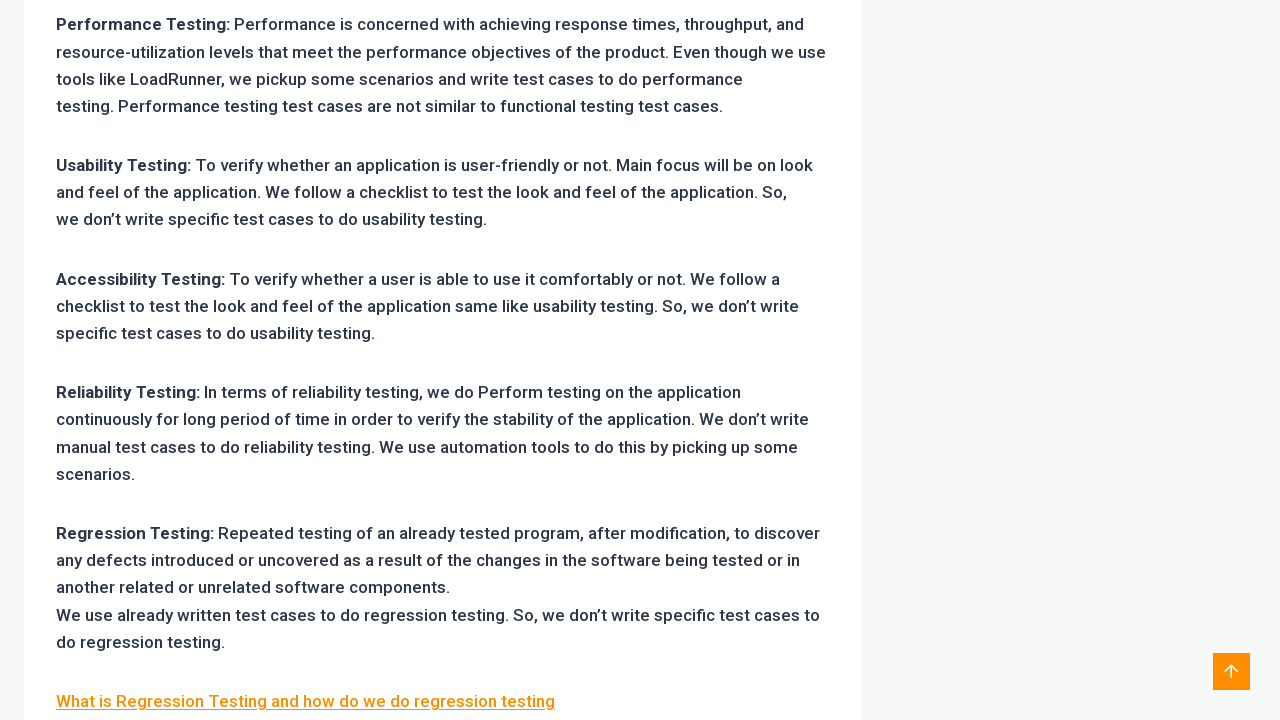

Waited for dynamic content to load
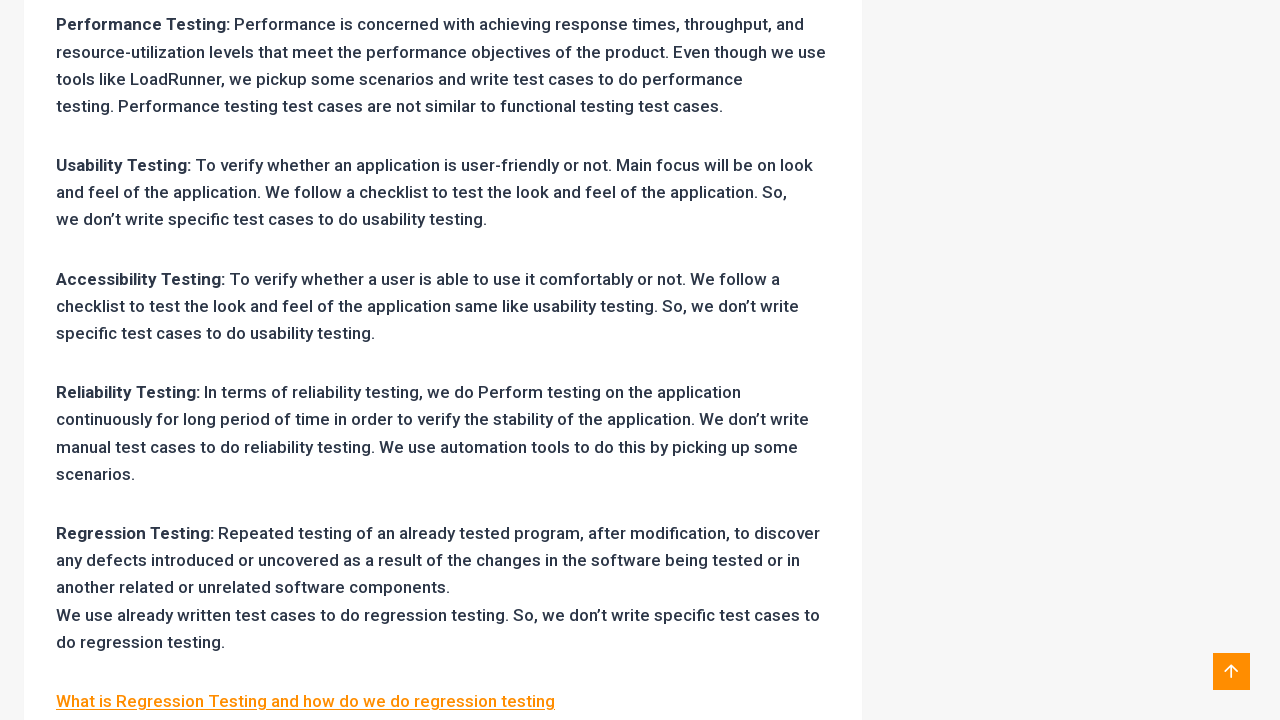

Scrolled back to top of article
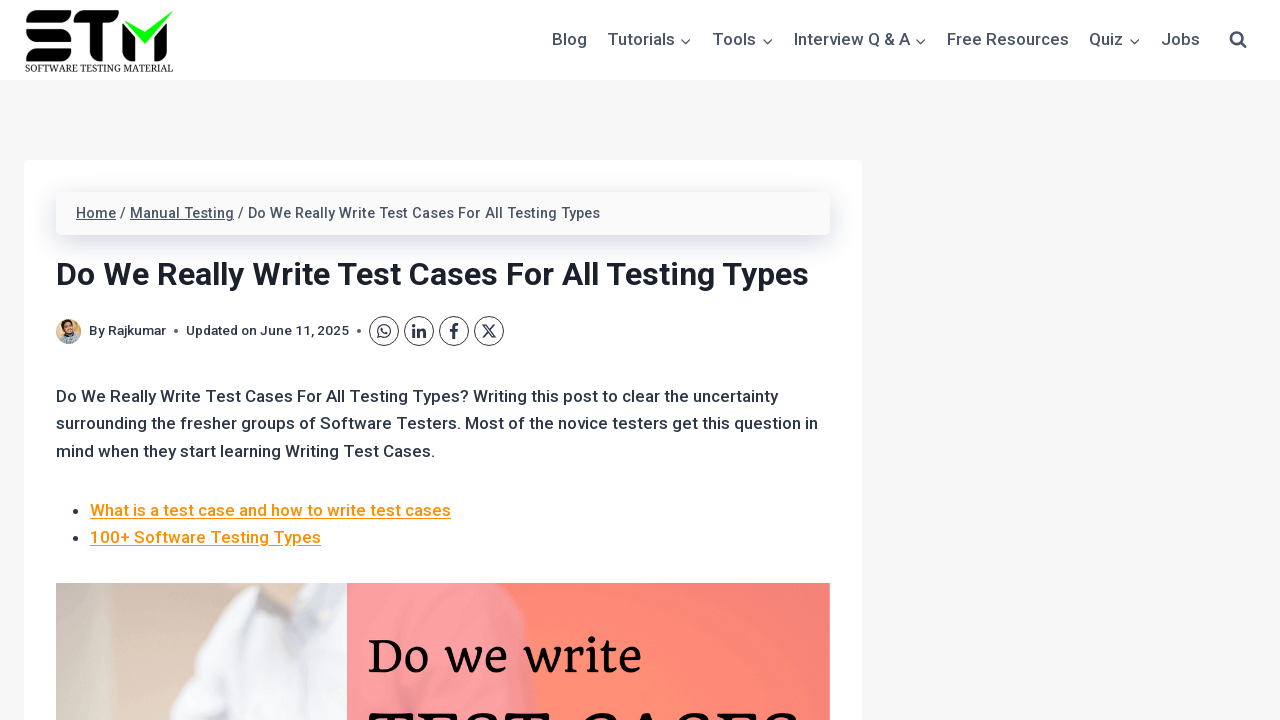

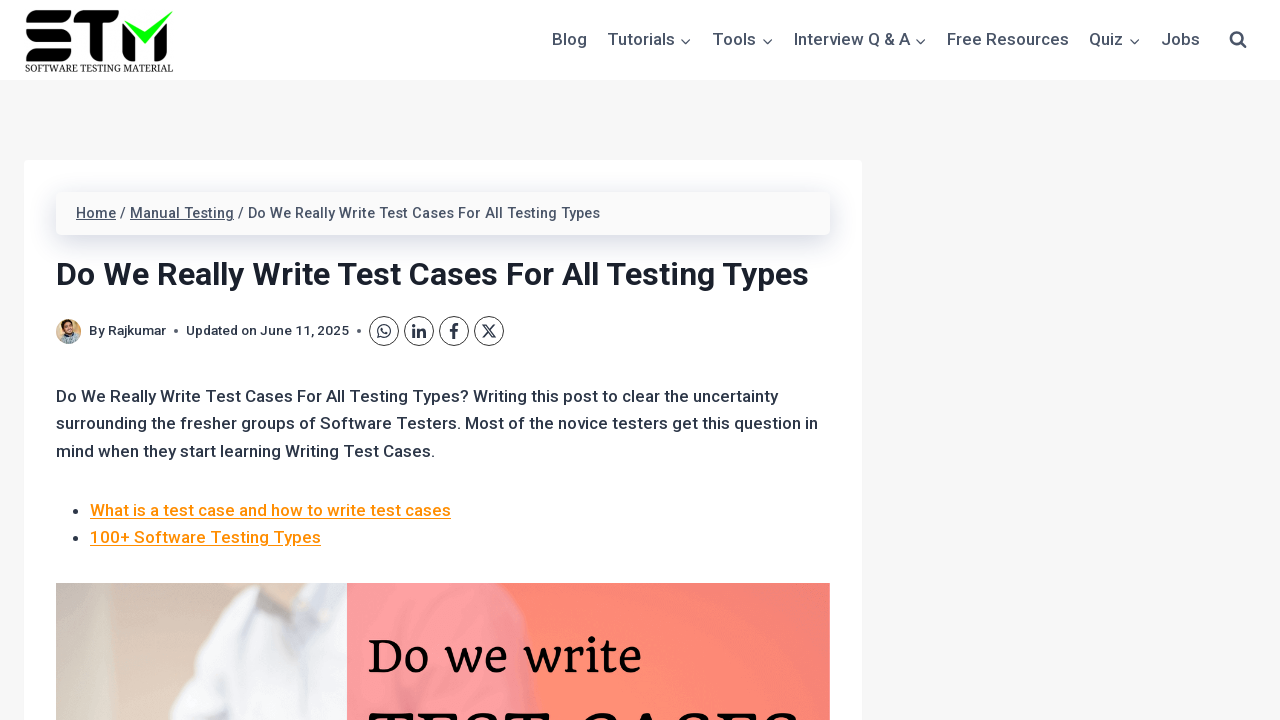